Tests editing a todo item by double-clicking and changing its text

Starting URL: https://demo.playwright.dev/todomvc

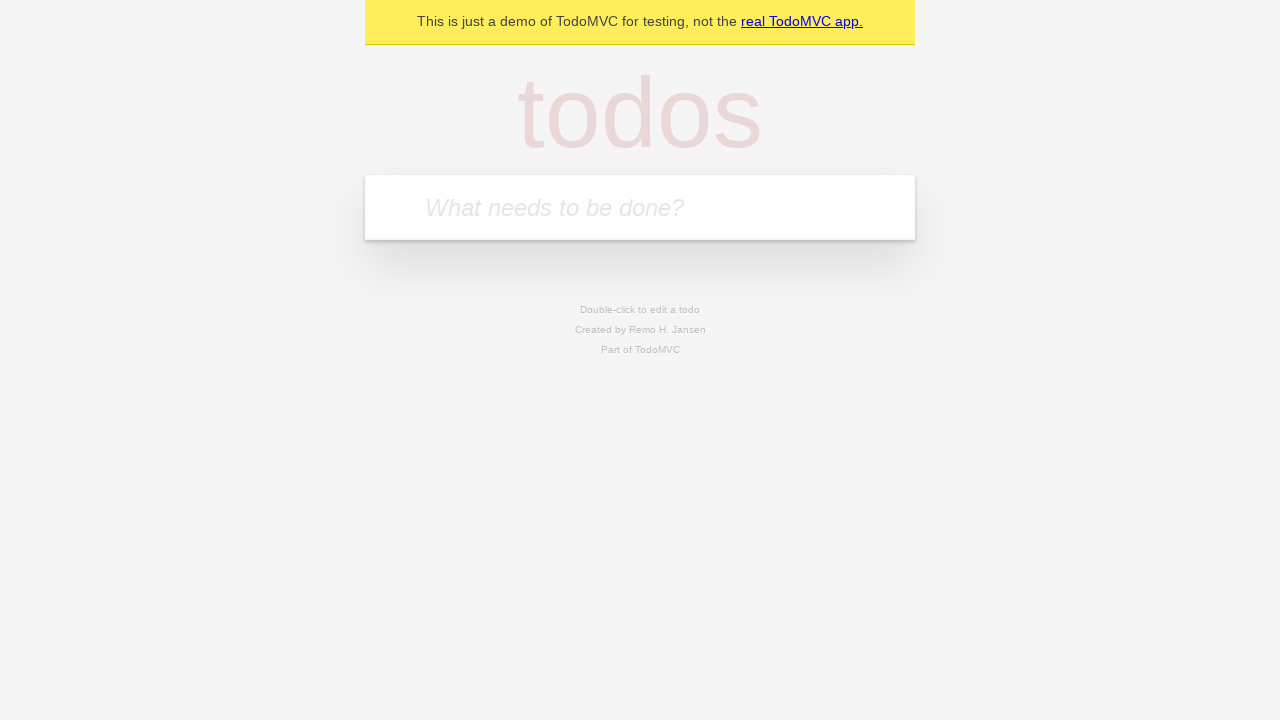

Filled todo input with 'buy some cheese' on internal:attr=[placeholder="What needs to be done?"i]
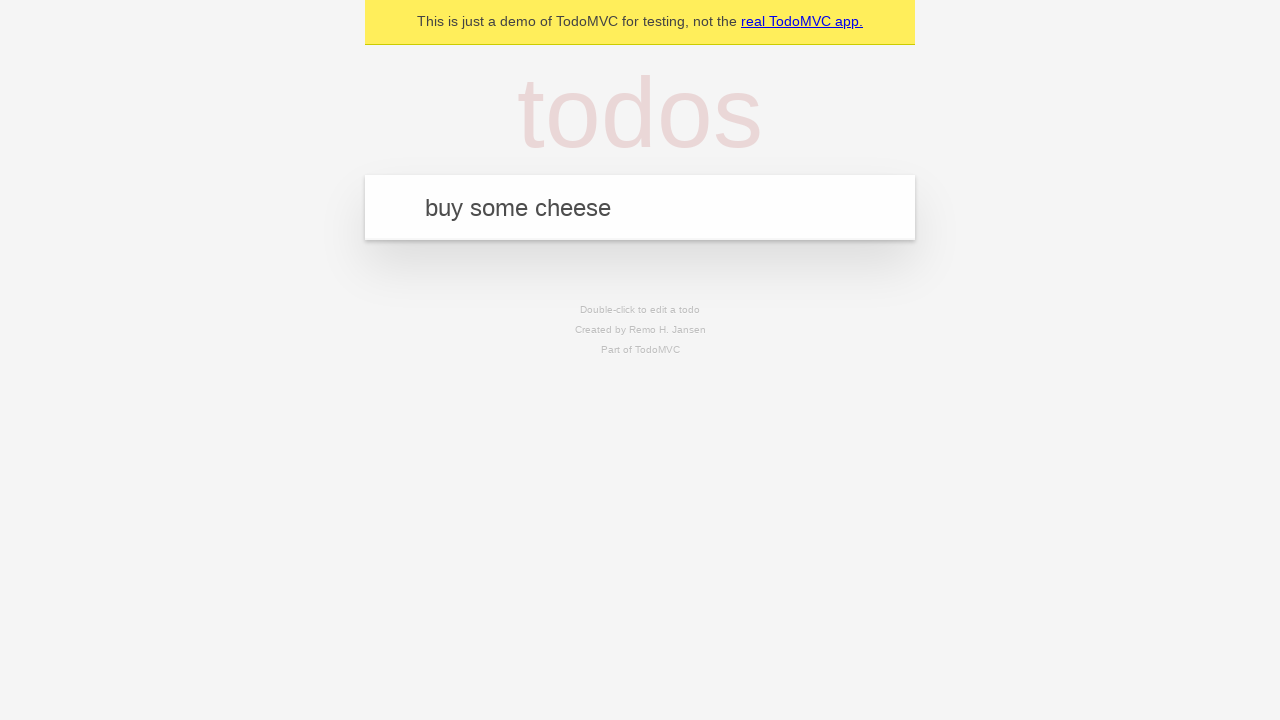

Pressed Enter to create first todo item on internal:attr=[placeholder="What needs to be done?"i]
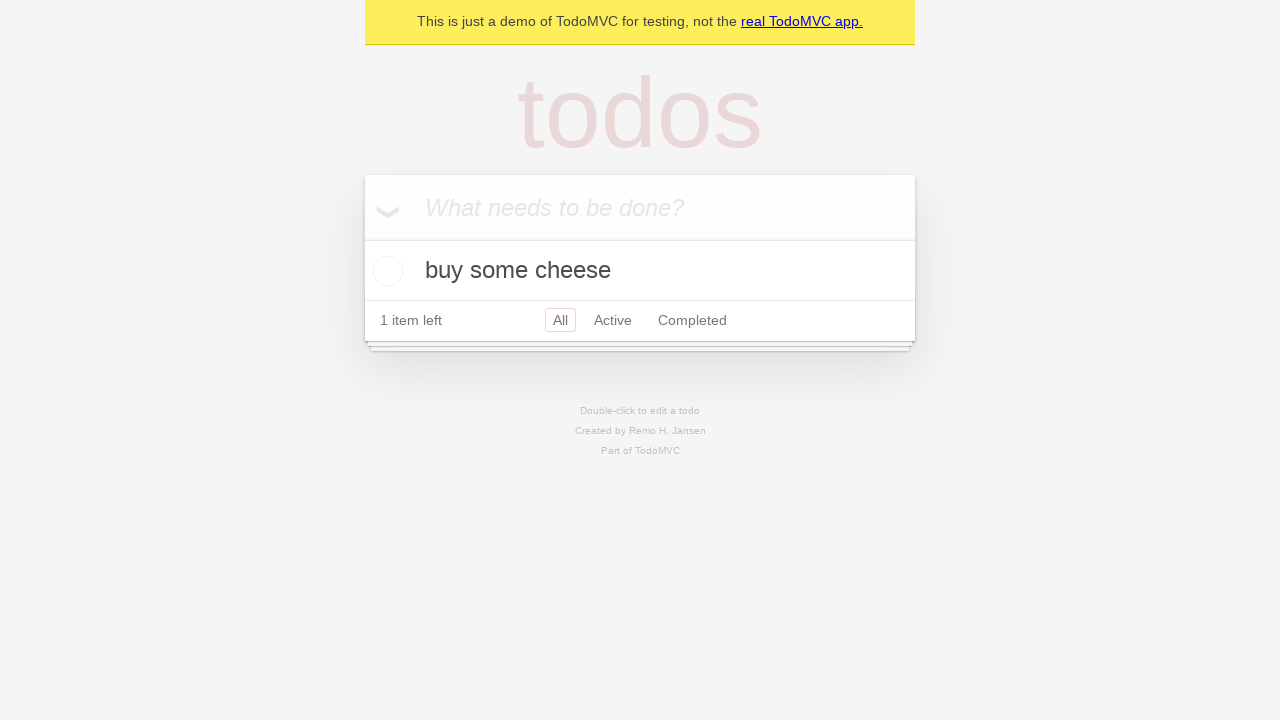

Filled todo input with 'feed the cat' on internal:attr=[placeholder="What needs to be done?"i]
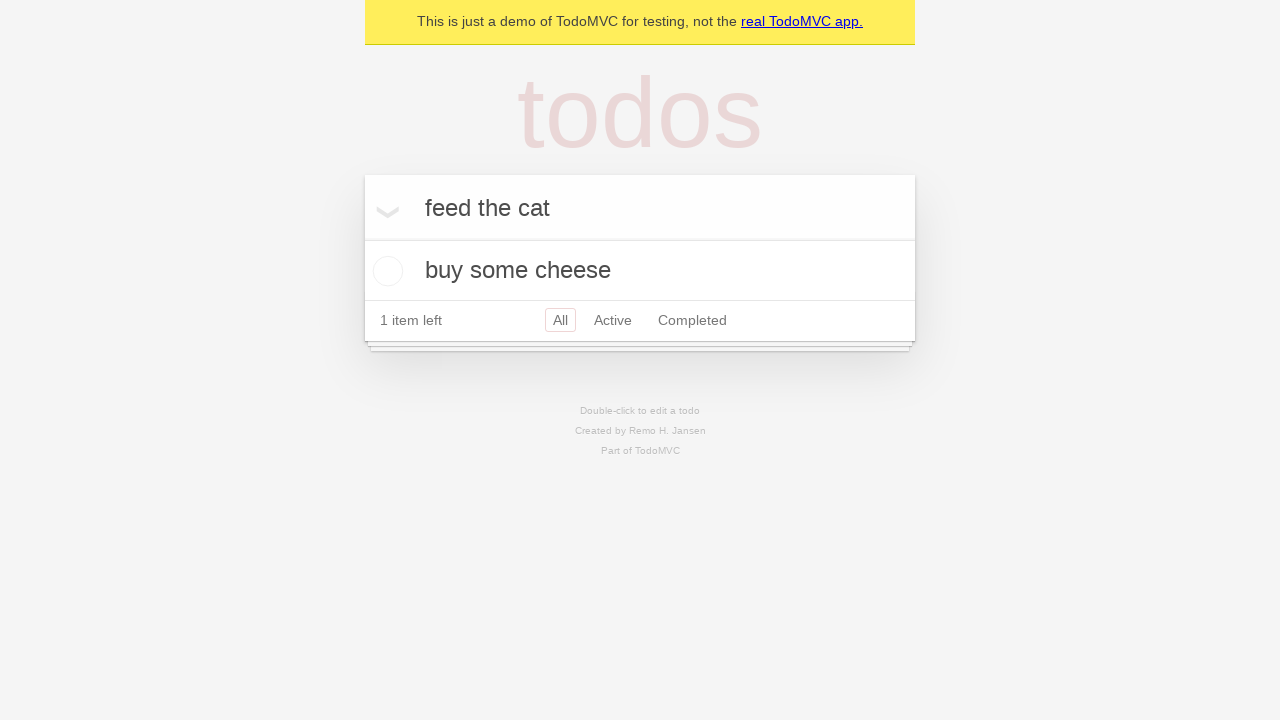

Pressed Enter to create second todo item on internal:attr=[placeholder="What needs to be done?"i]
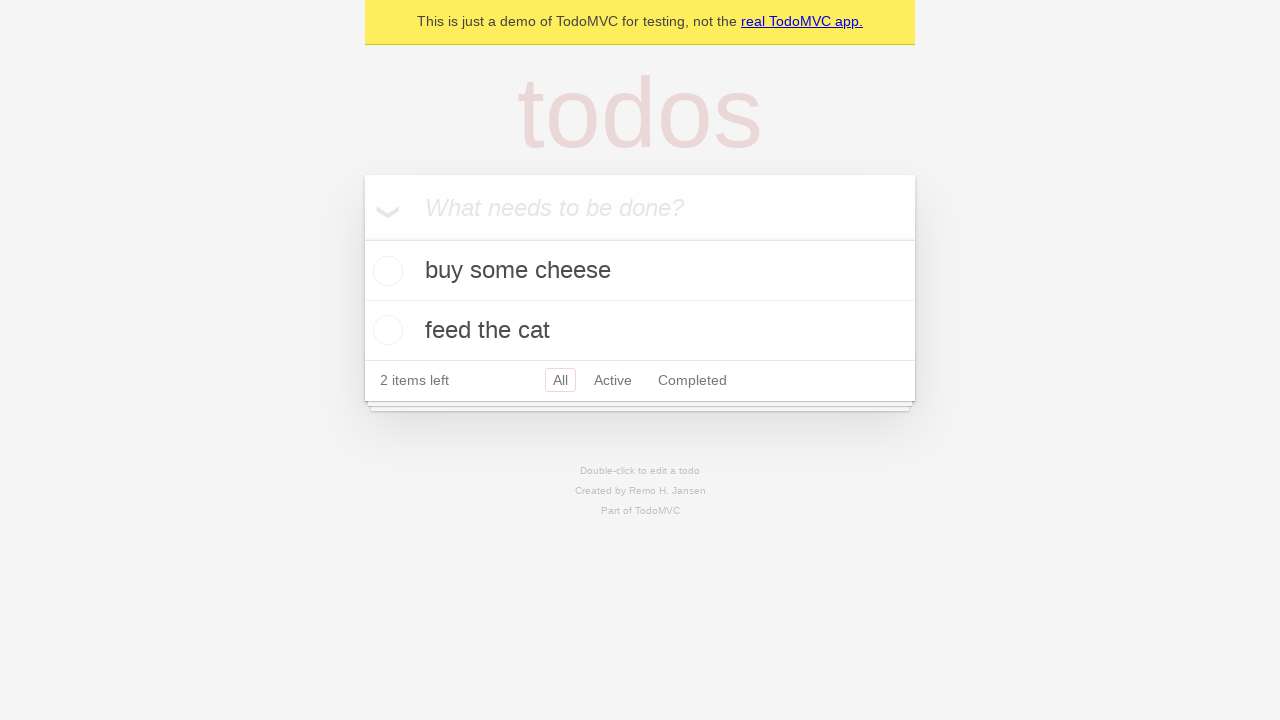

Filled todo input with 'book a doctors appointment' on internal:attr=[placeholder="What needs to be done?"i]
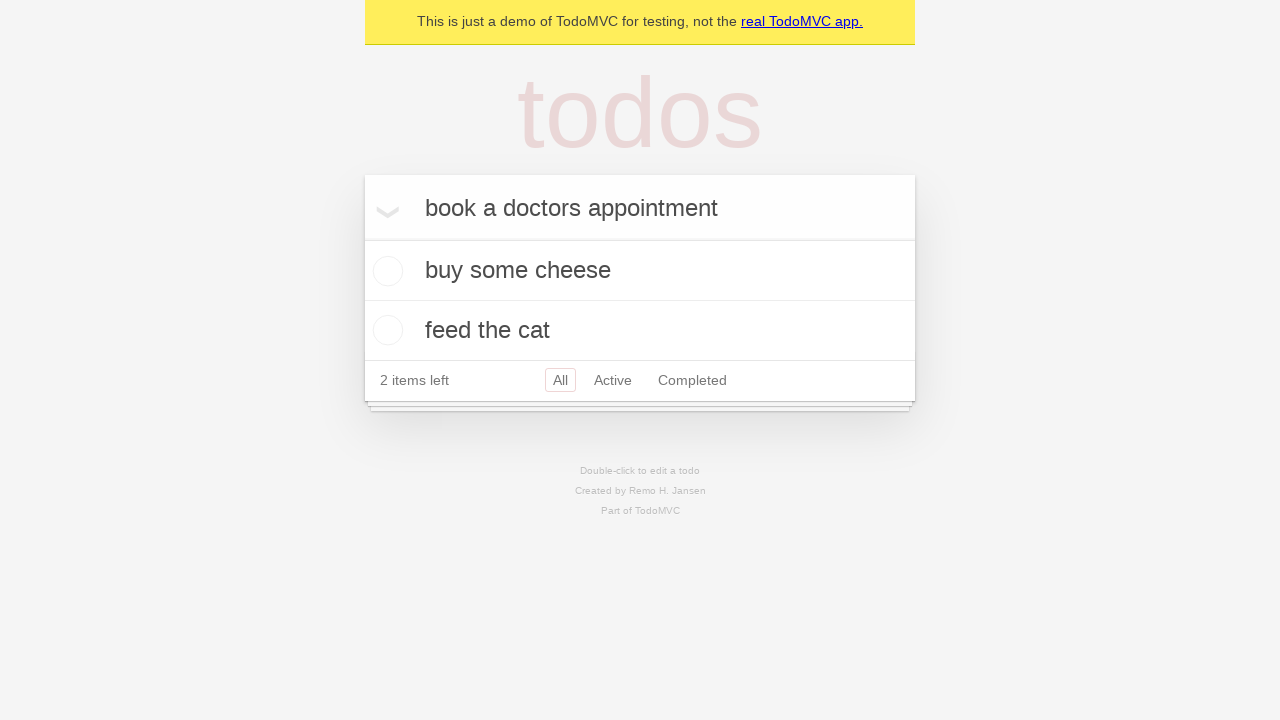

Pressed Enter to create third todo item on internal:attr=[placeholder="What needs to be done?"i]
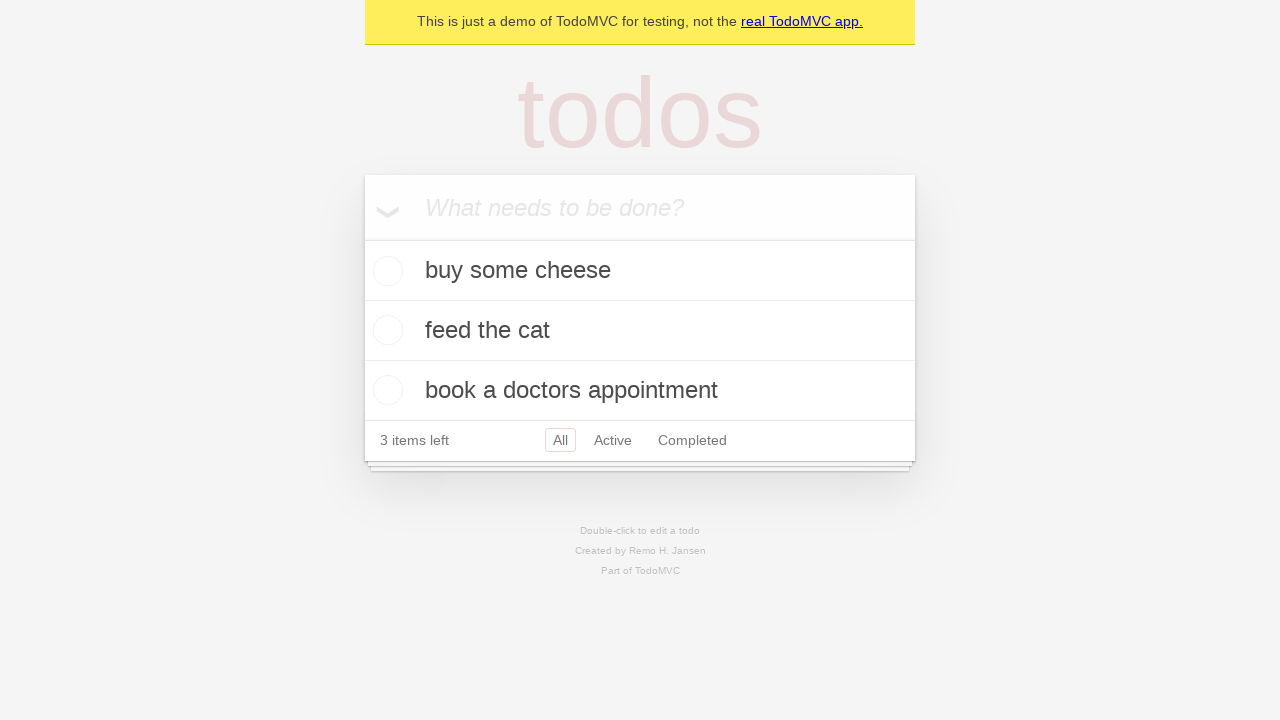

Double-clicked on second todo item to enter edit mode at (640, 331) on internal:testid=[data-testid="todo-item"s] >> nth=1
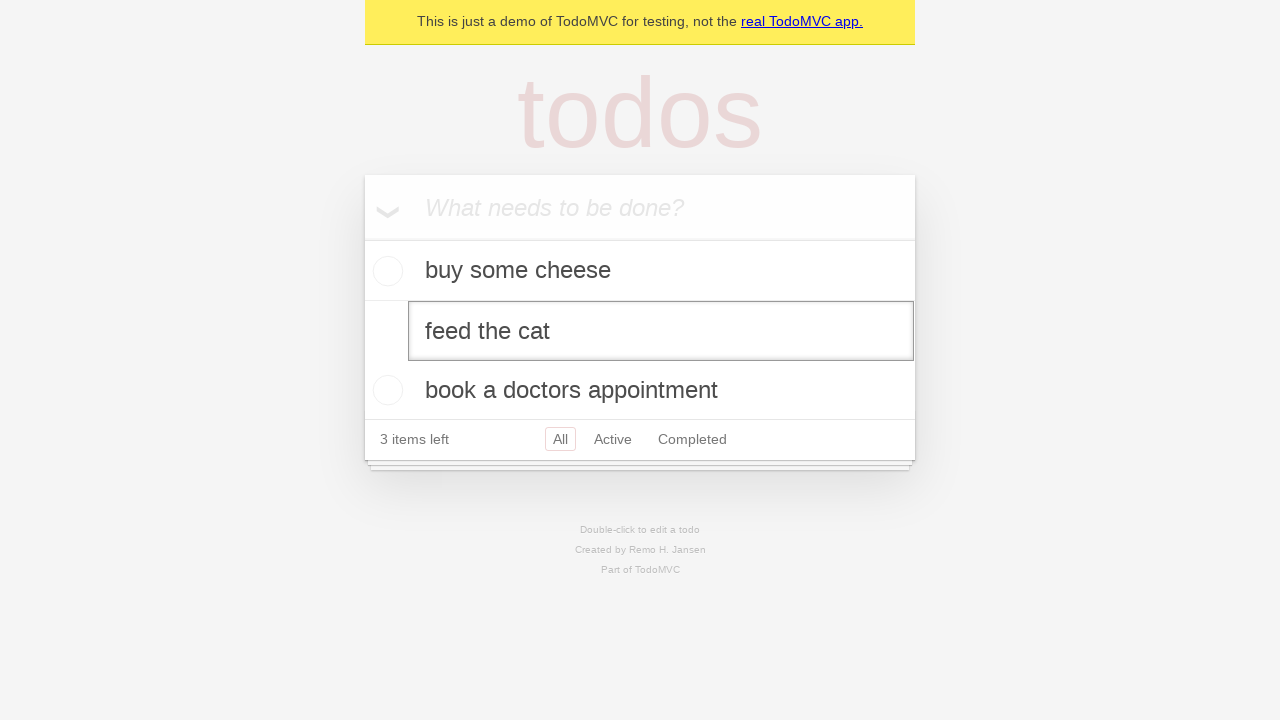

Changed todo text from 'feed the cat' to 'buy some sausages' on internal:testid=[data-testid="todo-item"s] >> nth=1 >> internal:role=textbox[nam
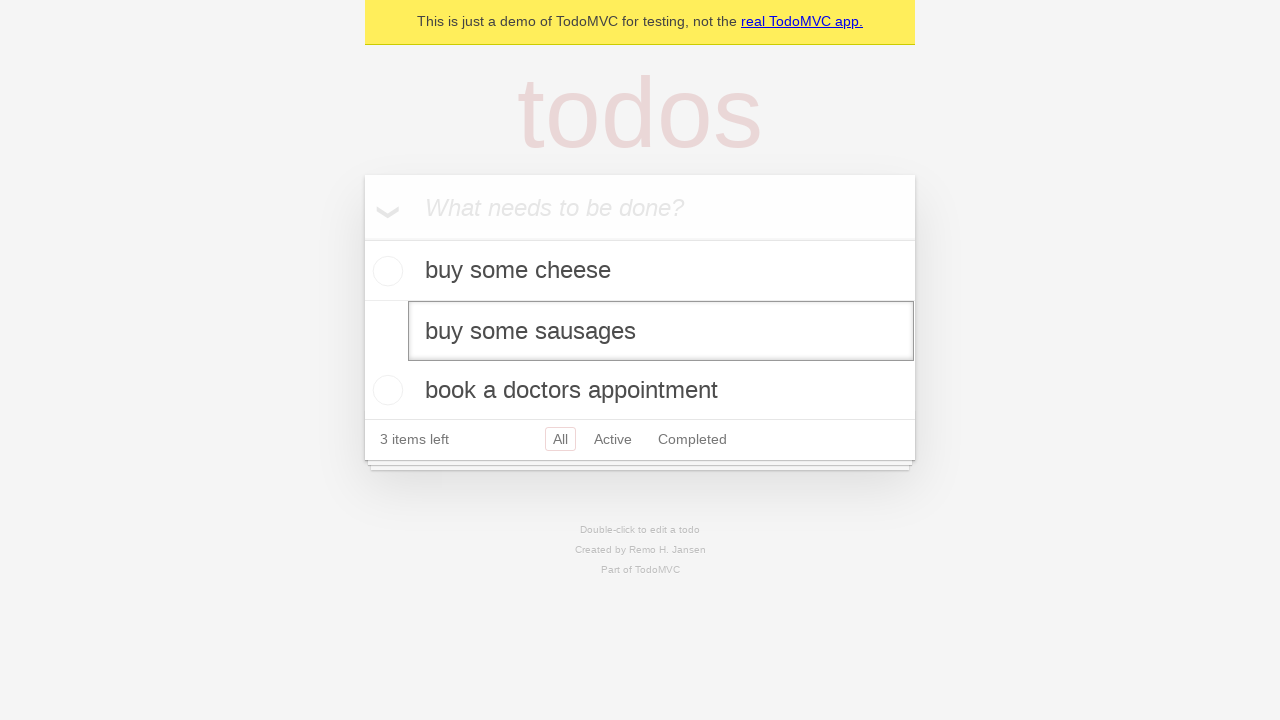

Pressed Enter to confirm the edited todo item on internal:testid=[data-testid="todo-item"s] >> nth=1 >> internal:role=textbox[nam
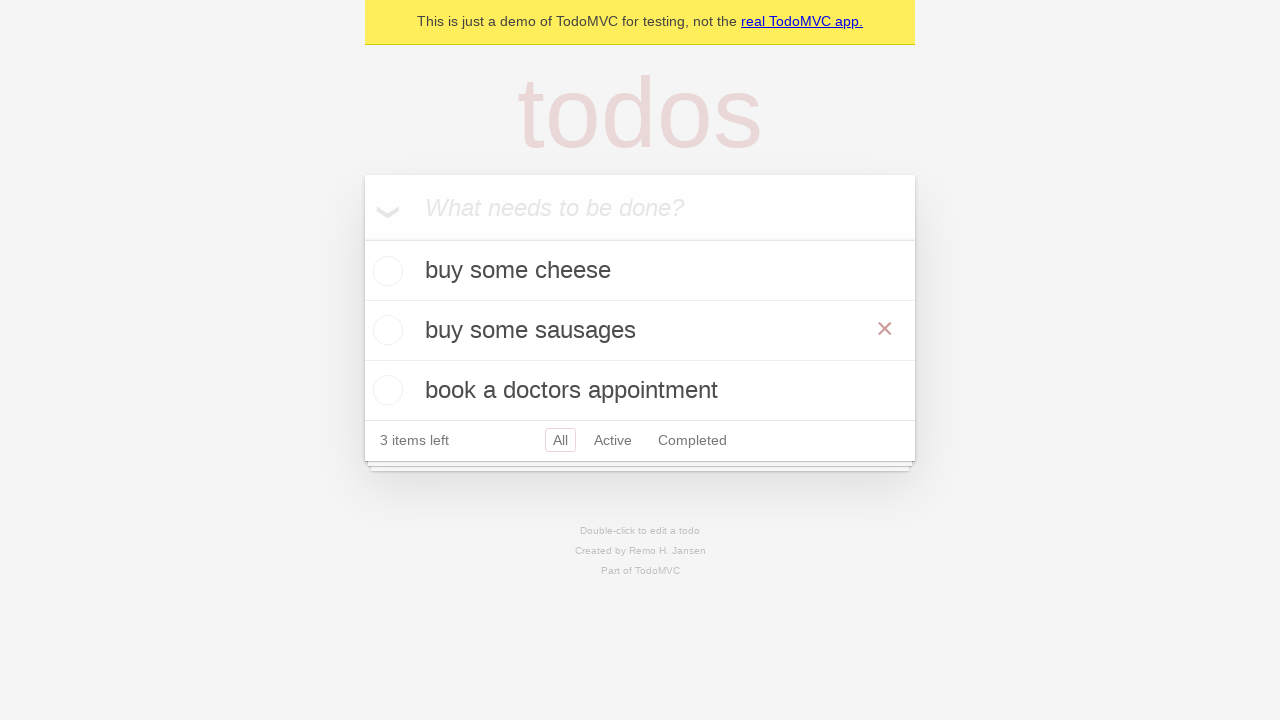

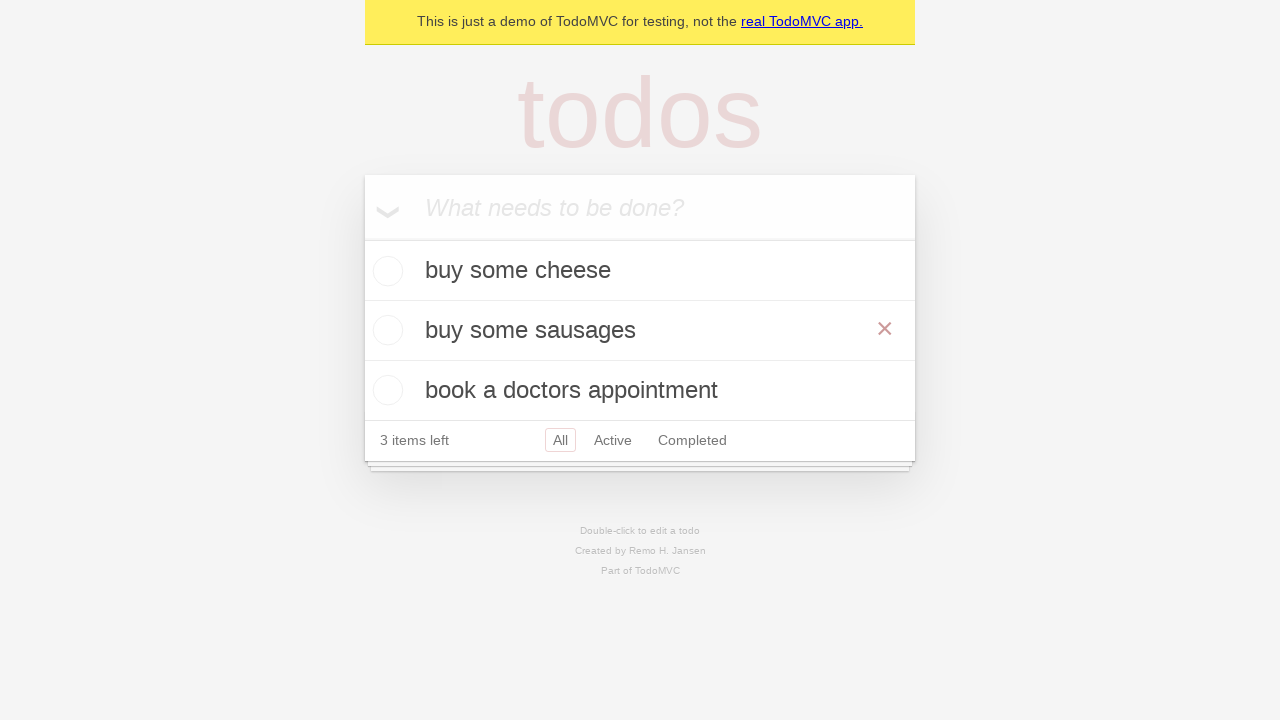